Creates a simple paste on Pastebin with text "Hello from WebDriver", sets expiration to 10 minutes, and names it "helloweb"

Starting URL: https://pastebin.com

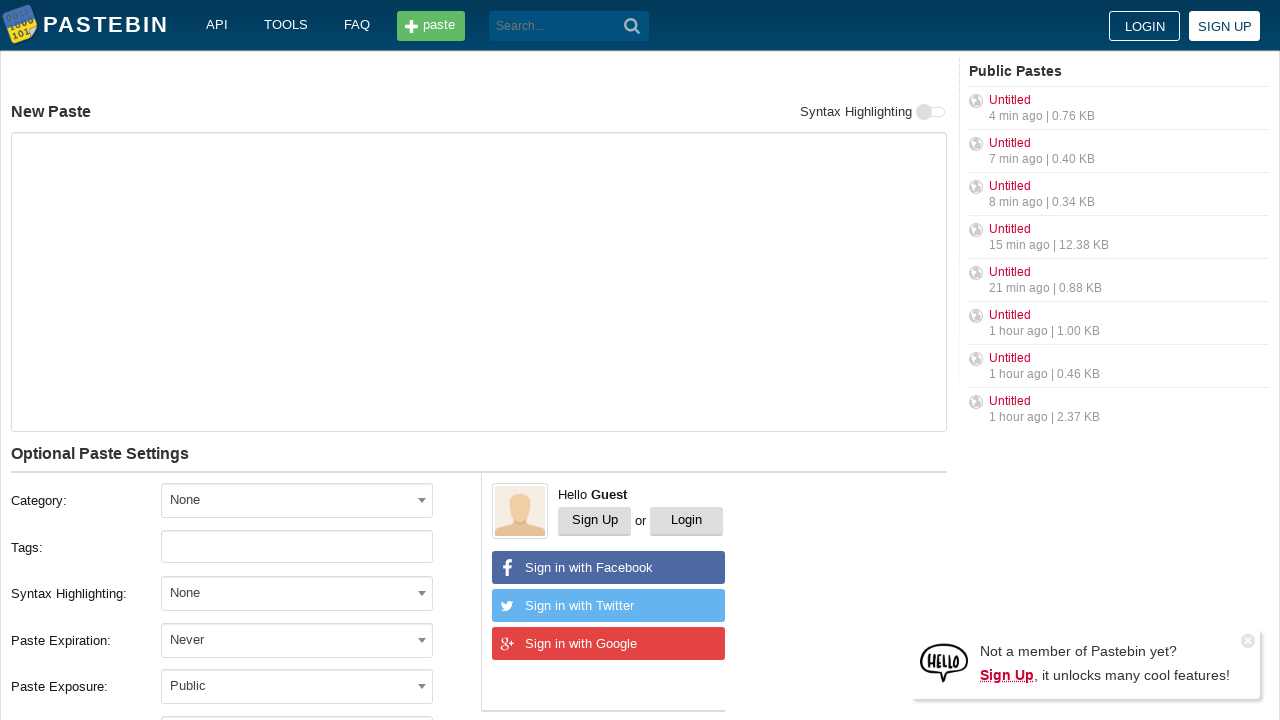

Filled paste content textarea with 'Hello from WebDriver' on #postform-text
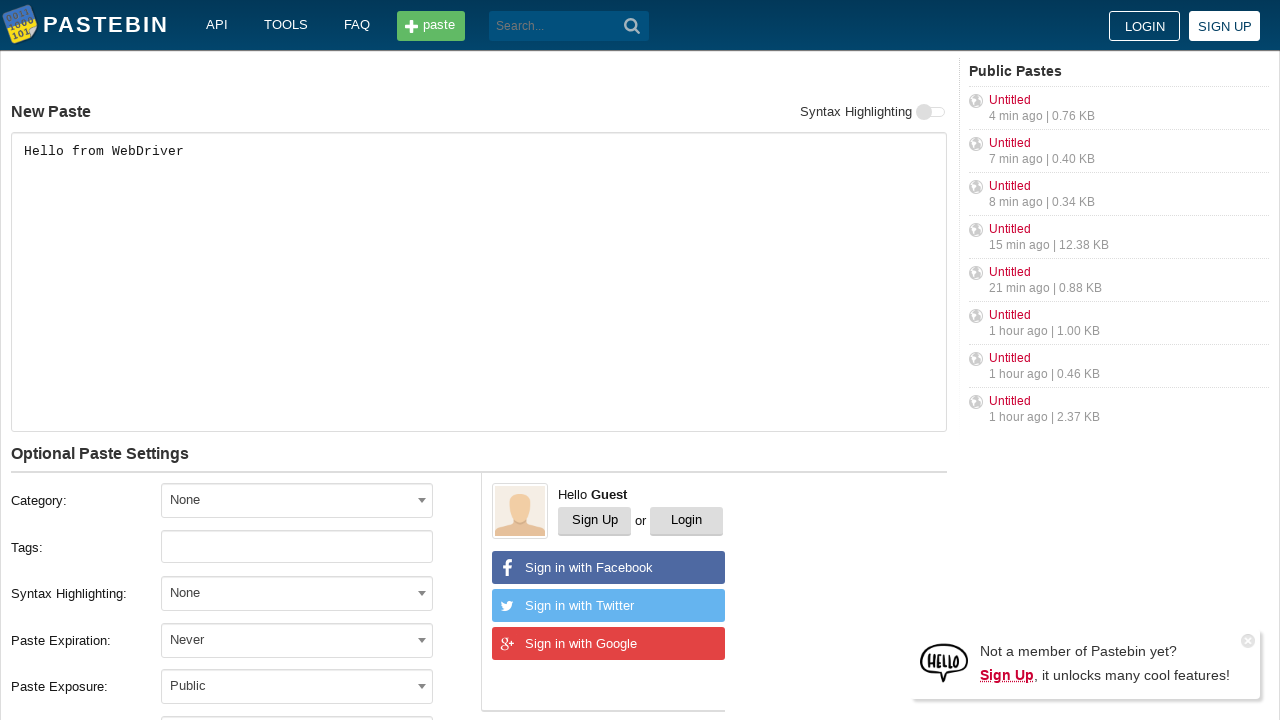

Clicked expiration dropdown to open options at (297, 640) on span.select2-selection[aria-labelledby='select2-postform-expiration-container']
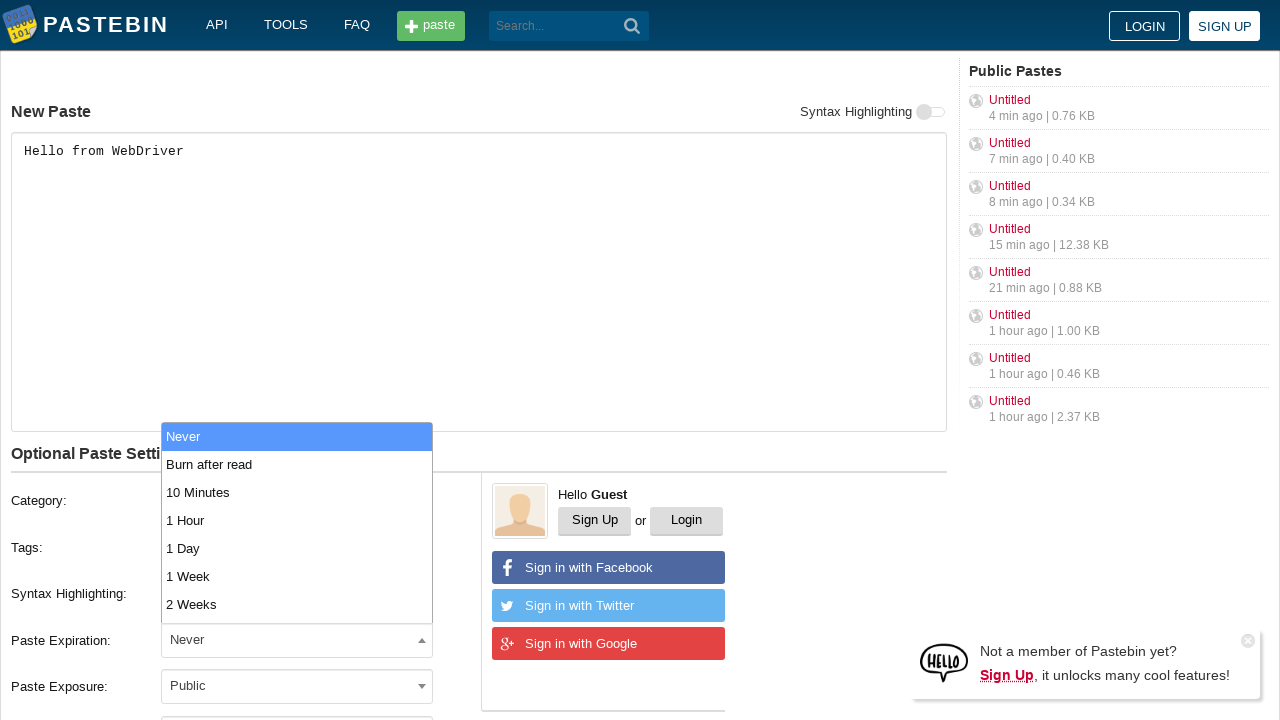

Selected '10 Minutes' from expiration dropdown at (297, 492) on xpath=//li[text()='10 Minutes']
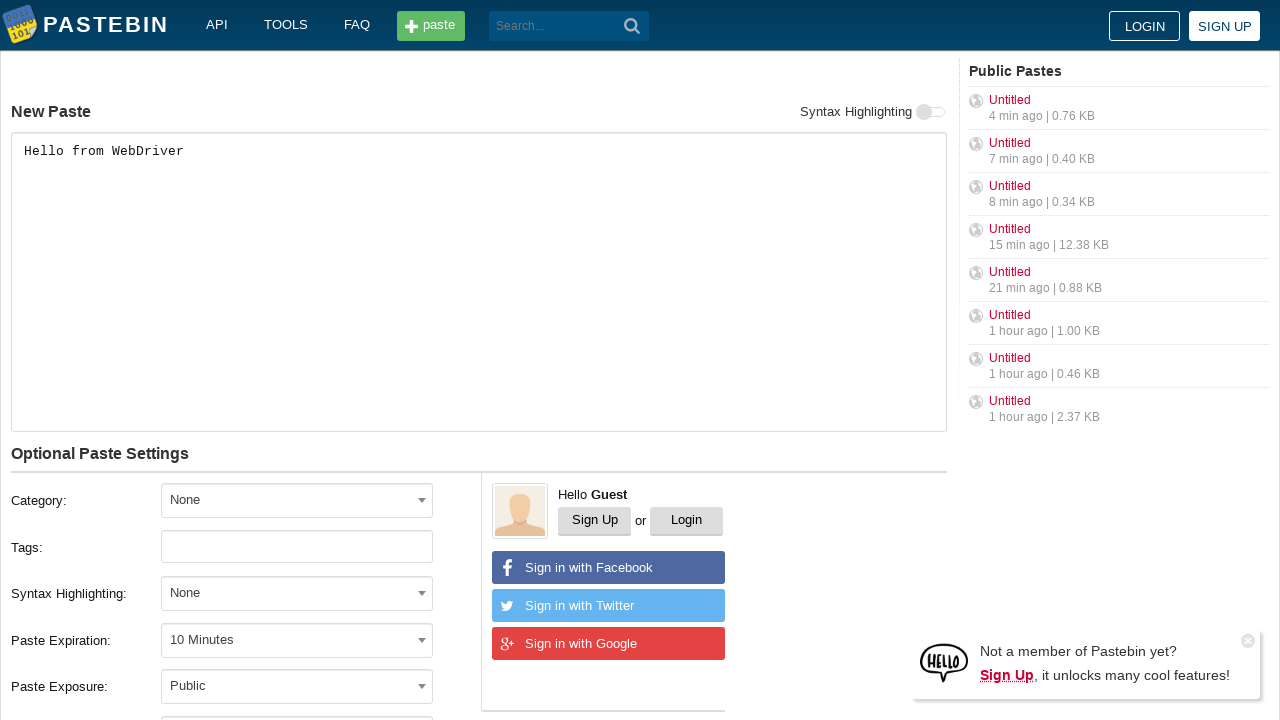

Filled paste name field with 'helloweb' on #postform-name
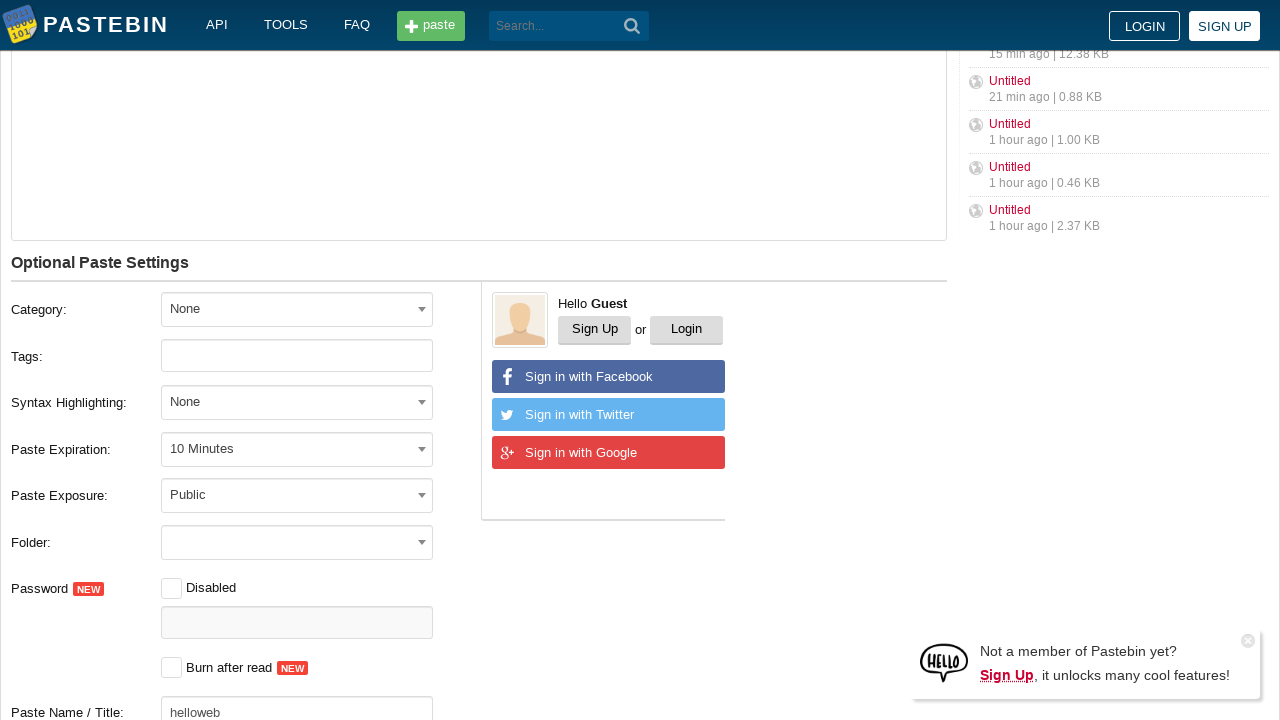

Clicked submit button to create the paste at (632, 26) on button[type='submit']
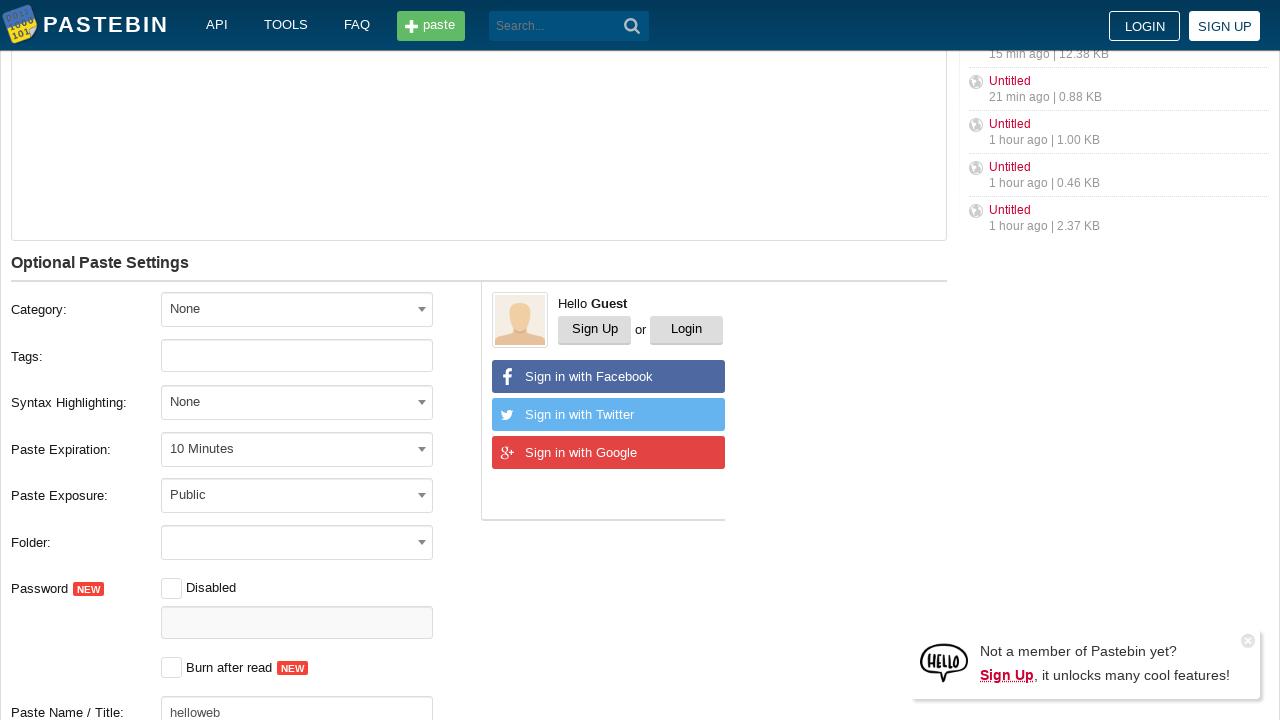

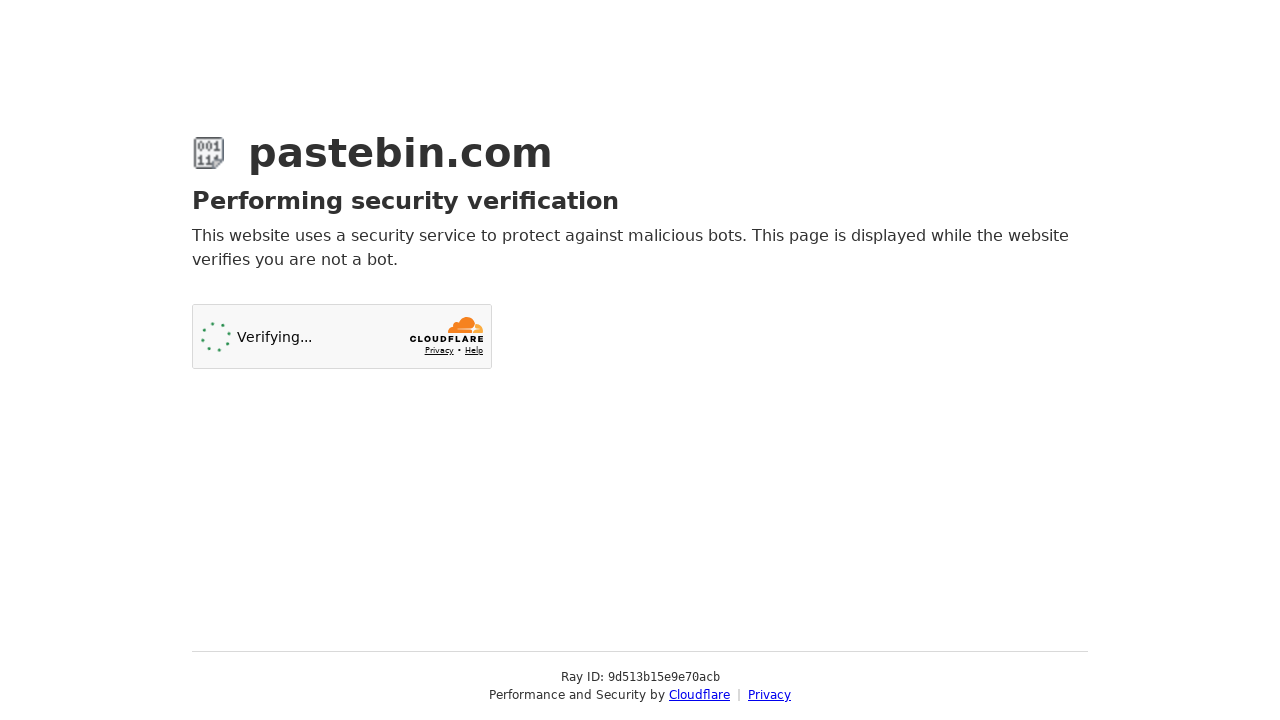